Verifies text and attributes of elements on NextBaseCRM login page including "remember me" label text, "forgot password" link text, and href attribute value

Starting URL: https://login1.nextbasecrm.com/

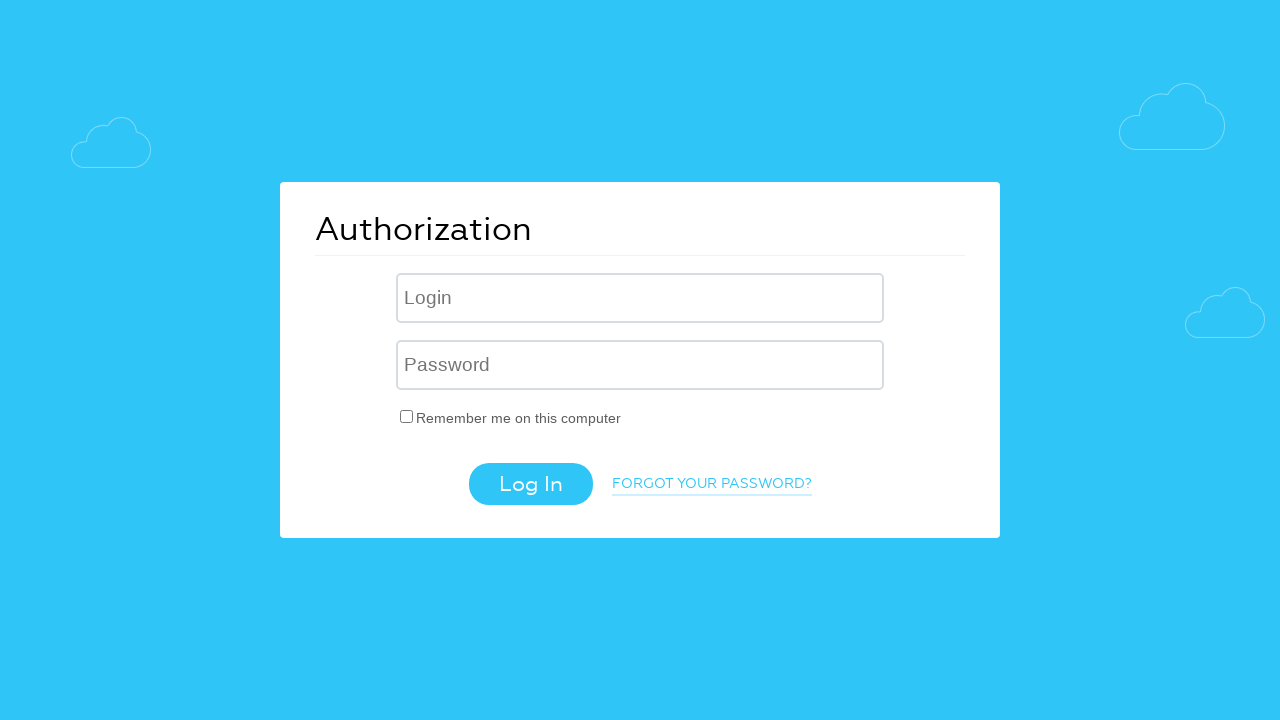

Located 'Remember me' checkbox label element
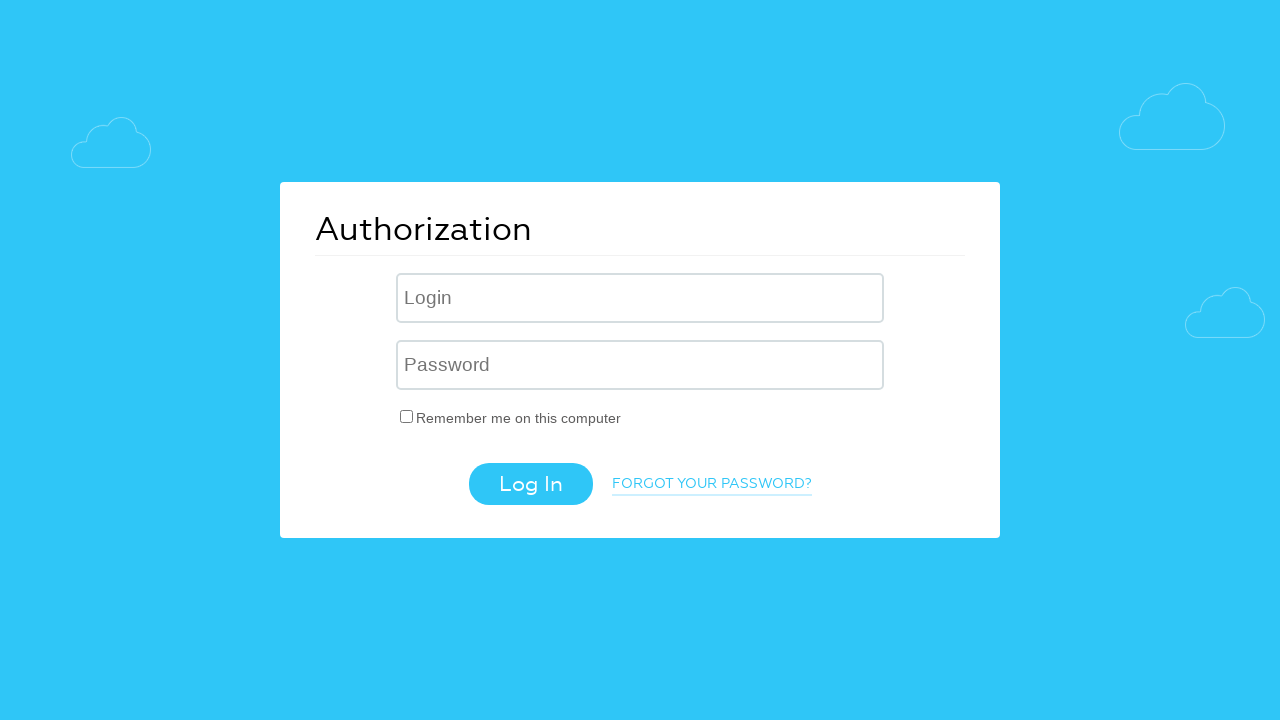

Retrieved 'Remember me' label text: 'Remember me on this computer'
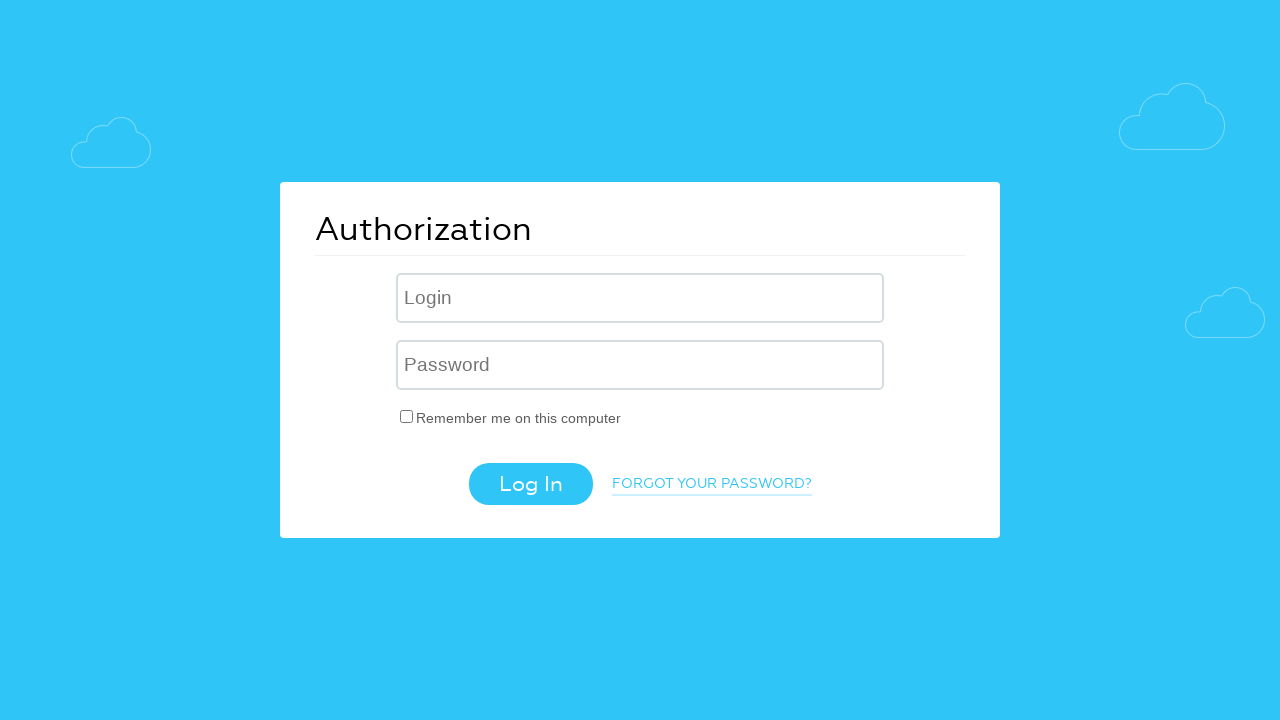

Verified 'Remember me' label text matches expected value
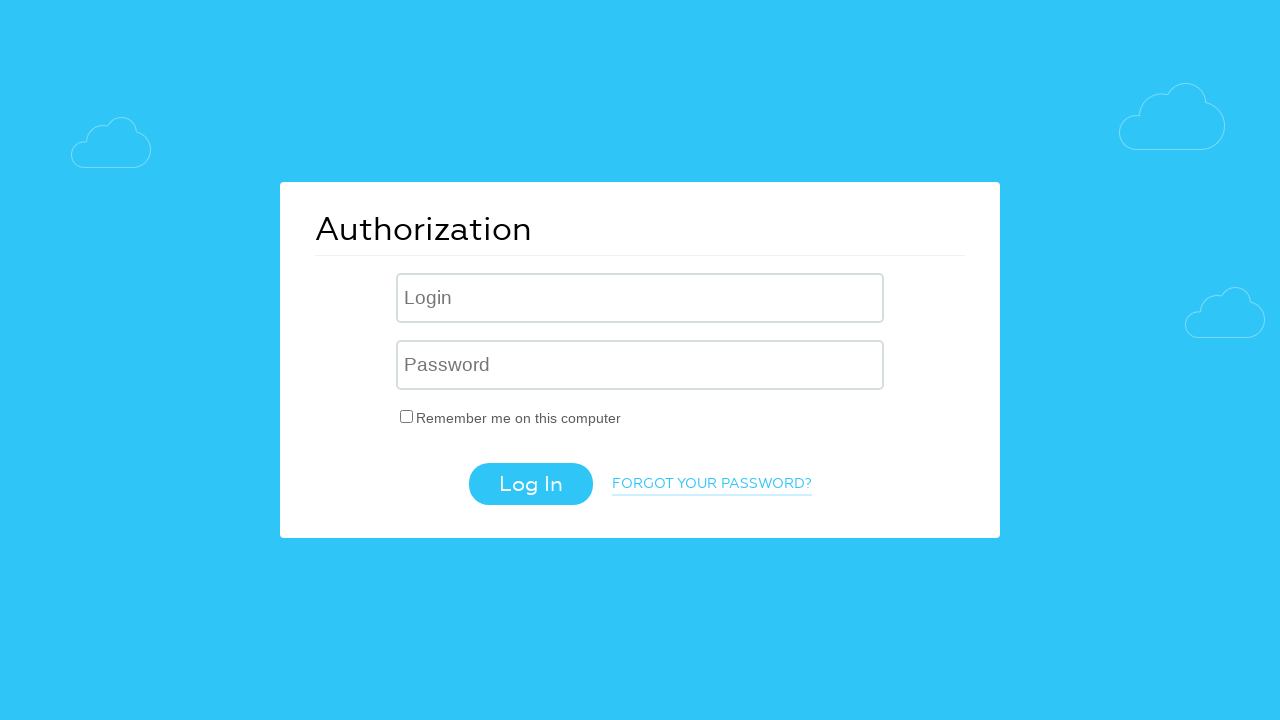

Located 'Forgot password' link element
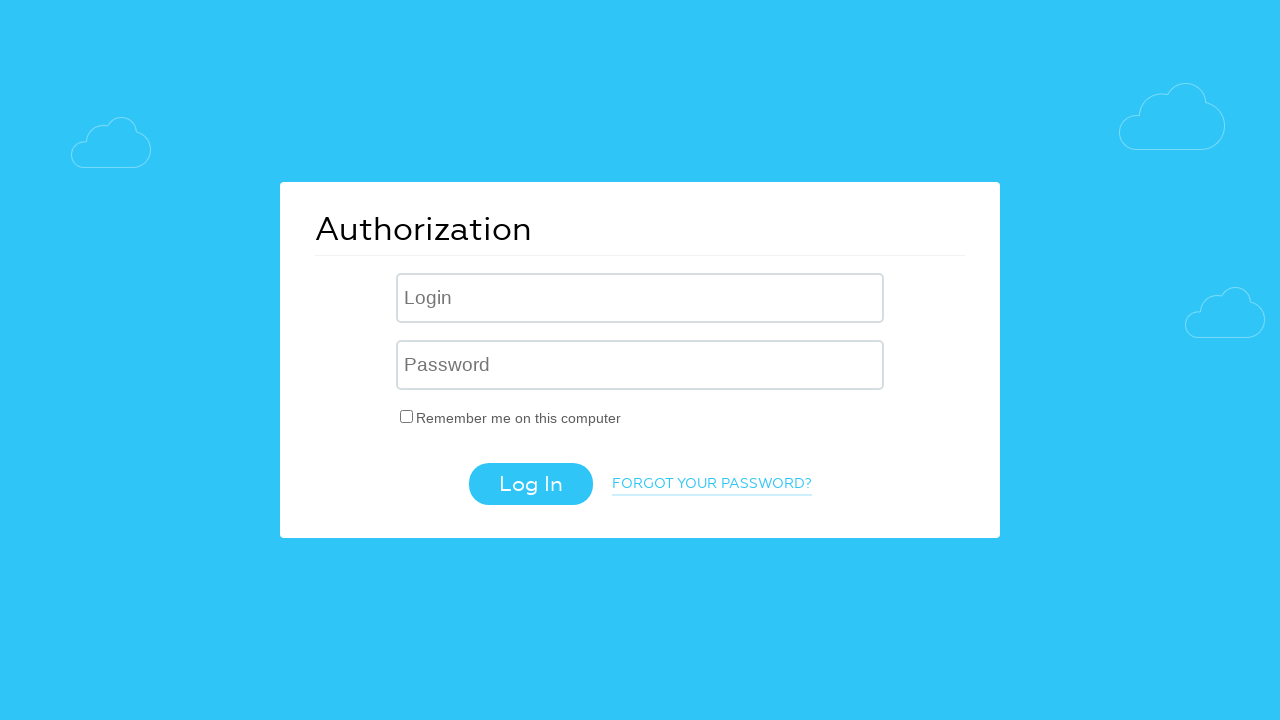

Retrieved 'Forgot password' link text: 'Forgot your password?'
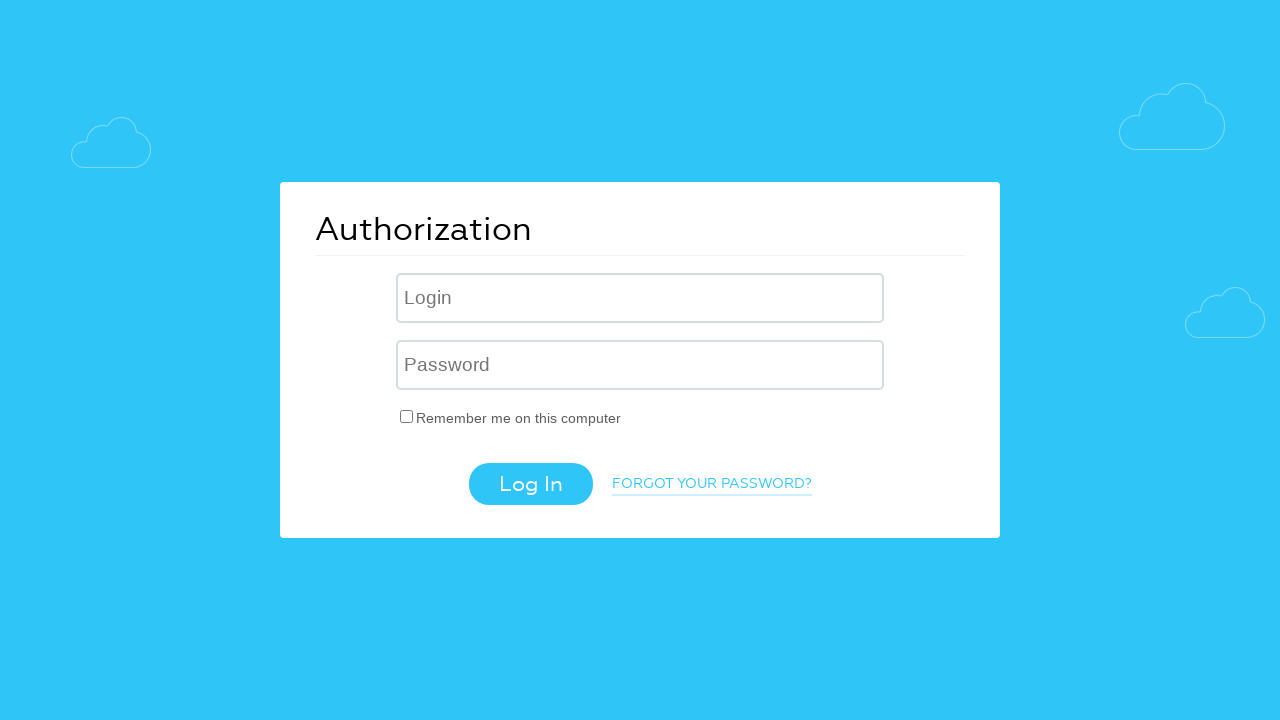

Verified 'Forgot password' link text matches expected value
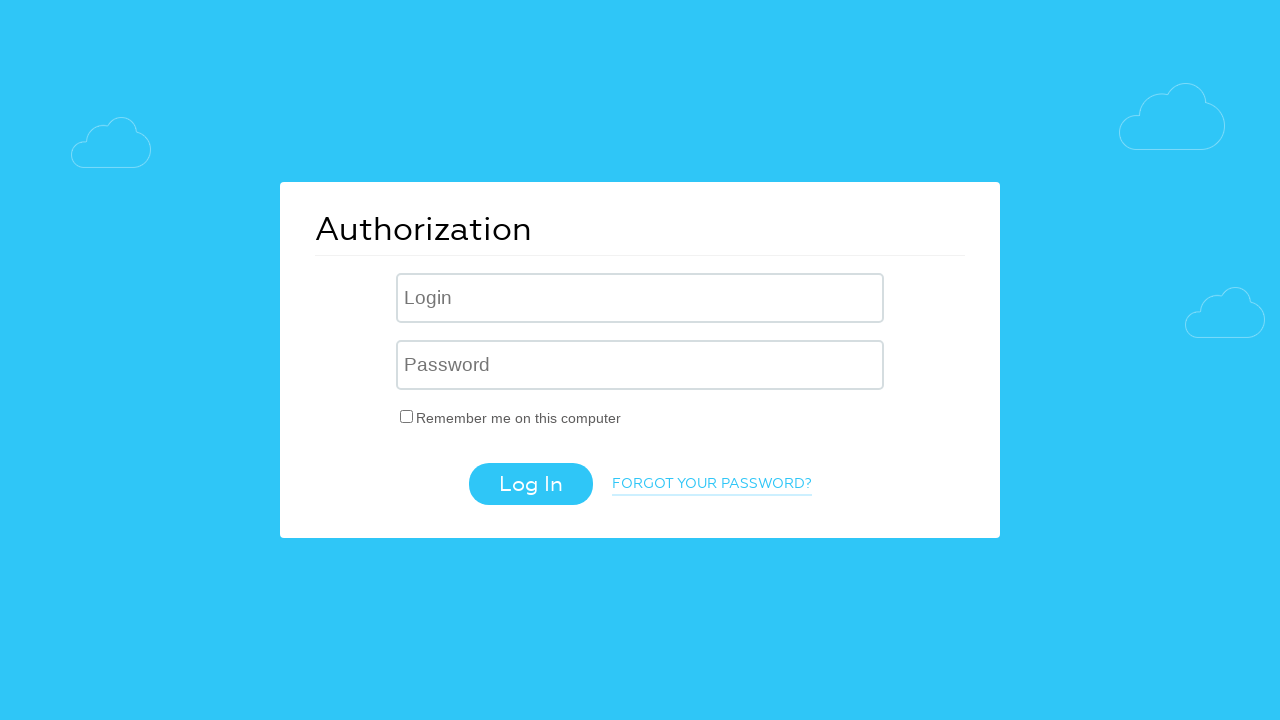

Retrieved 'Forgot password' link href attribute: '/?forgot_password=yes'
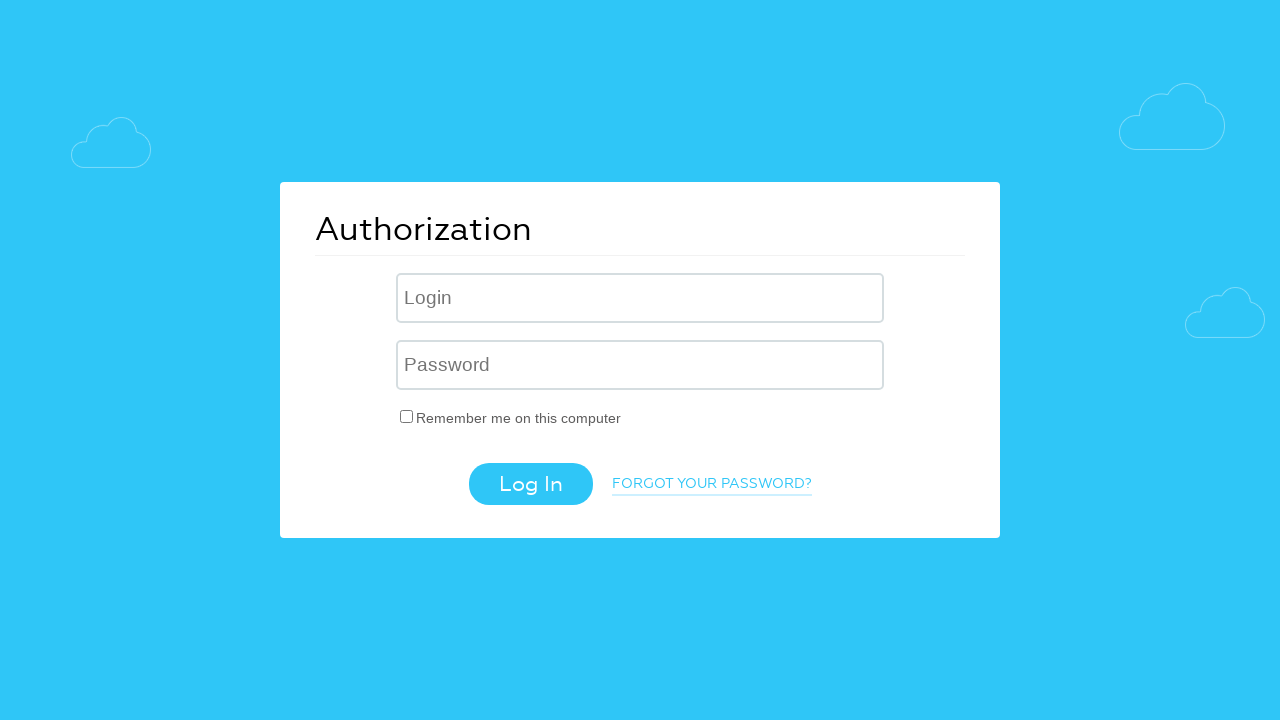

Verified 'Forgot password' link href contains 'forgot_password=yes' parameter
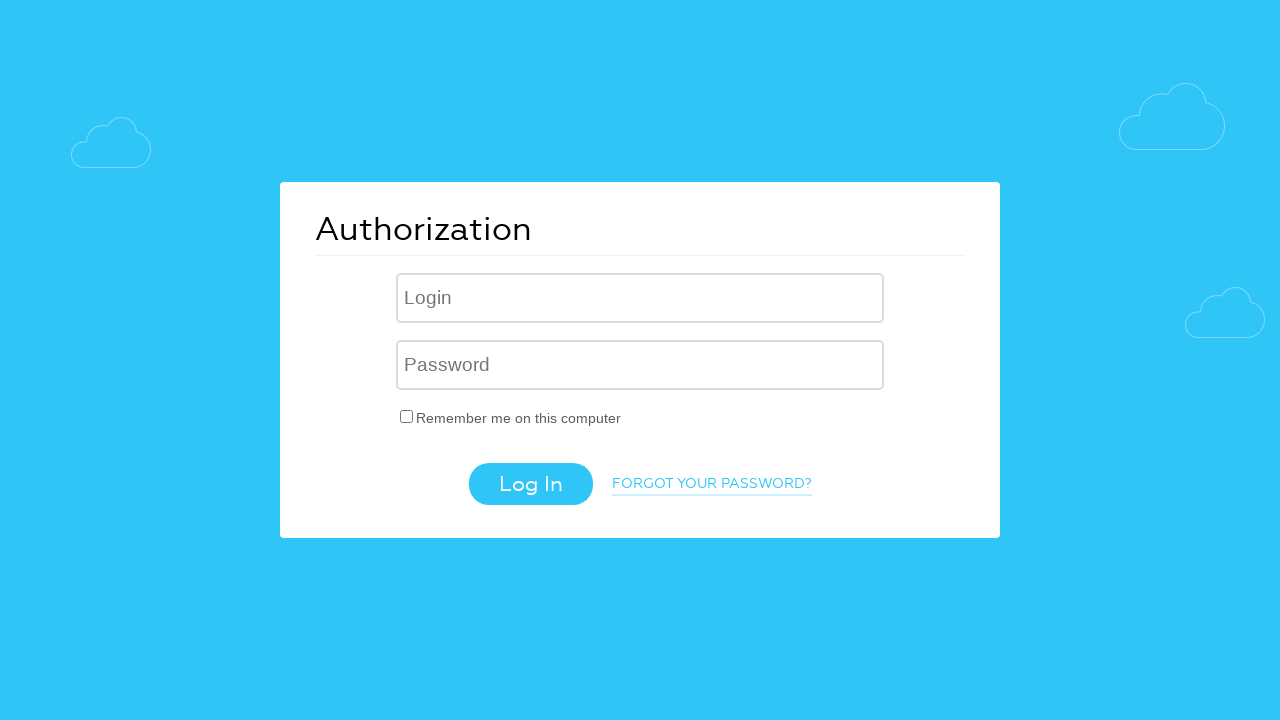

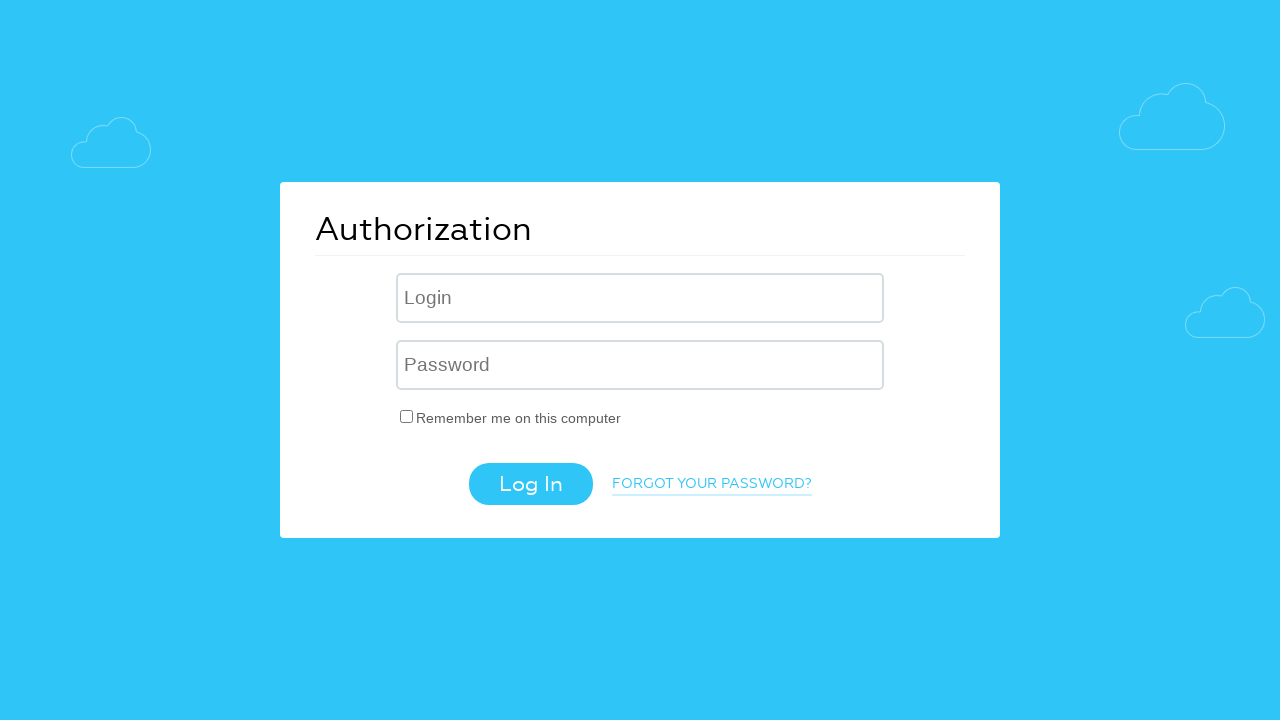